Tests radio button functionality by selecting Option 3, then Option 1, and verifying the result displays Option 1 as selected

Starting URL: https://kristinek.github.io/site/examples/actions

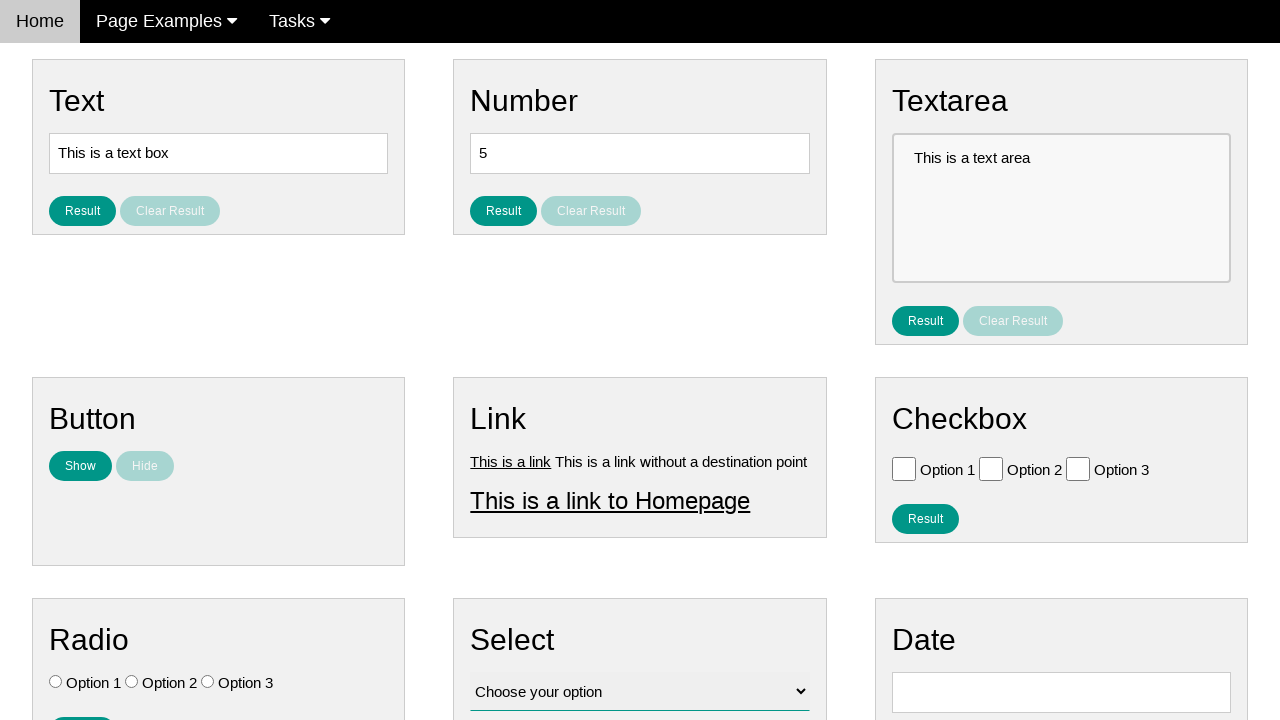

Selected Option 3 radio button at (208, 682) on #vfb-7-3
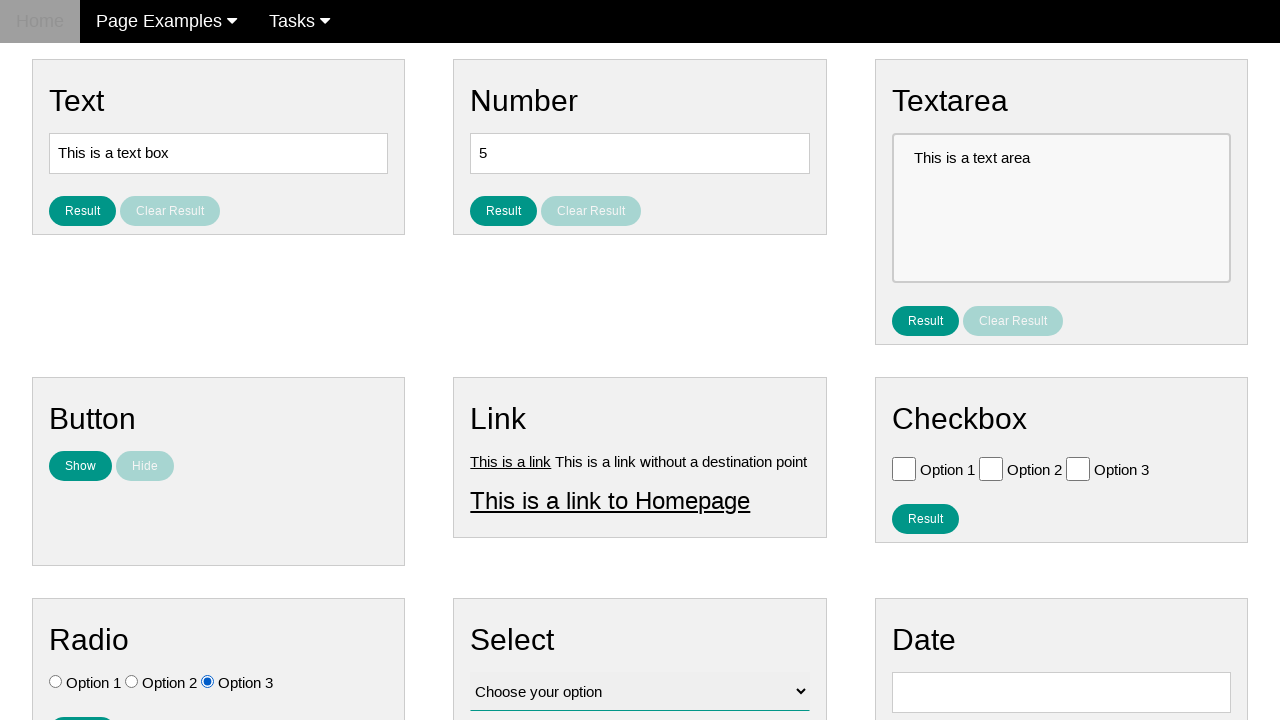

Selected Option 1 radio button at (56, 682) on #vfb-7-1
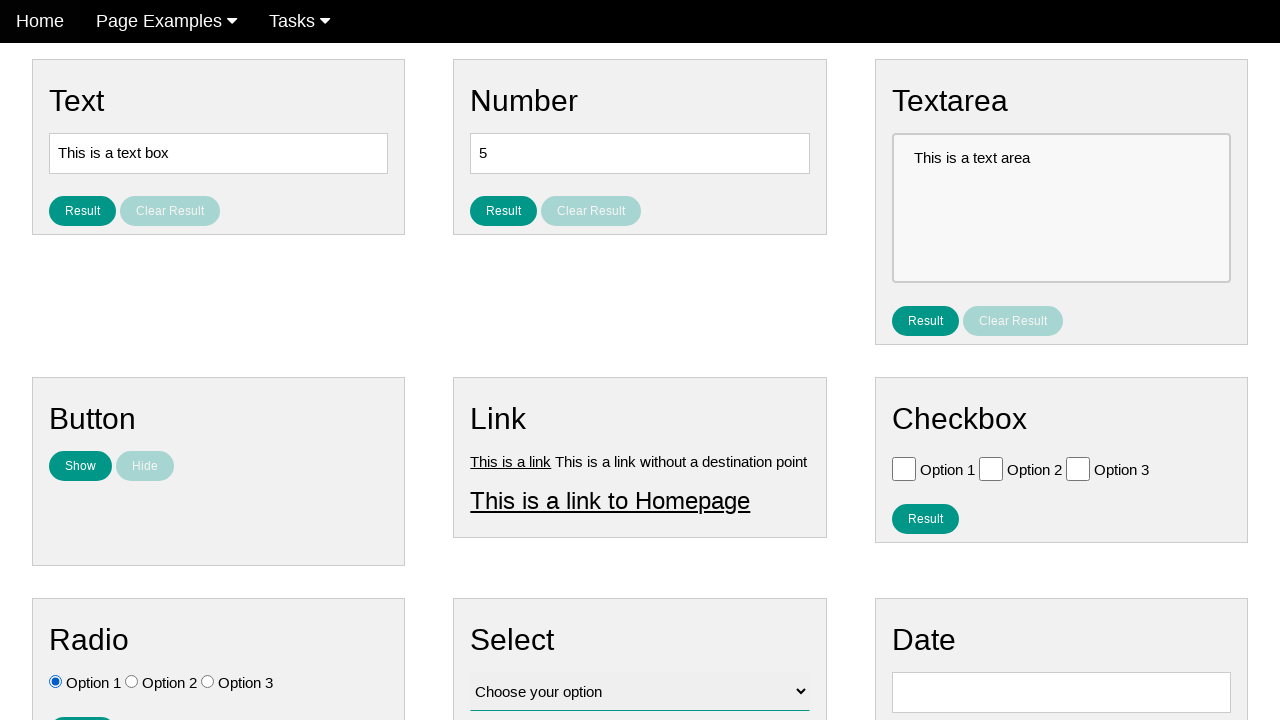

Clicked result button to display selection at (82, 705) on #result_button_ratio
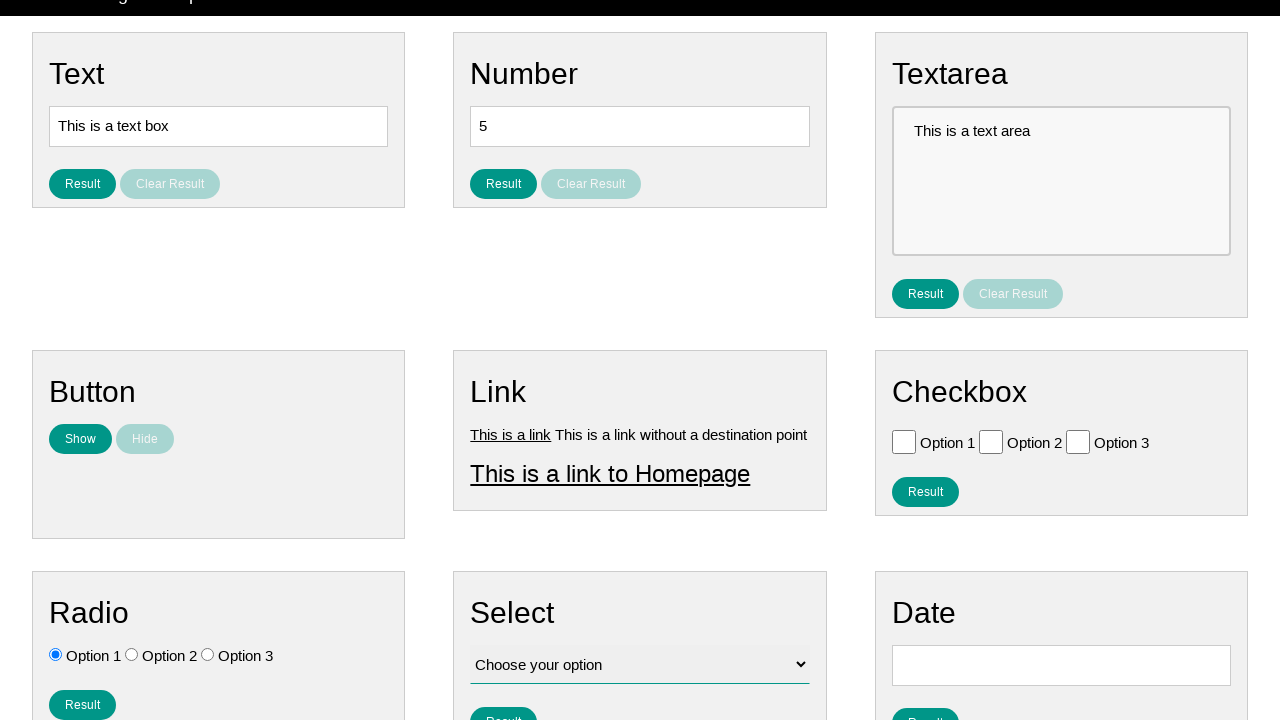

Result displayed showing Option 1 as selected
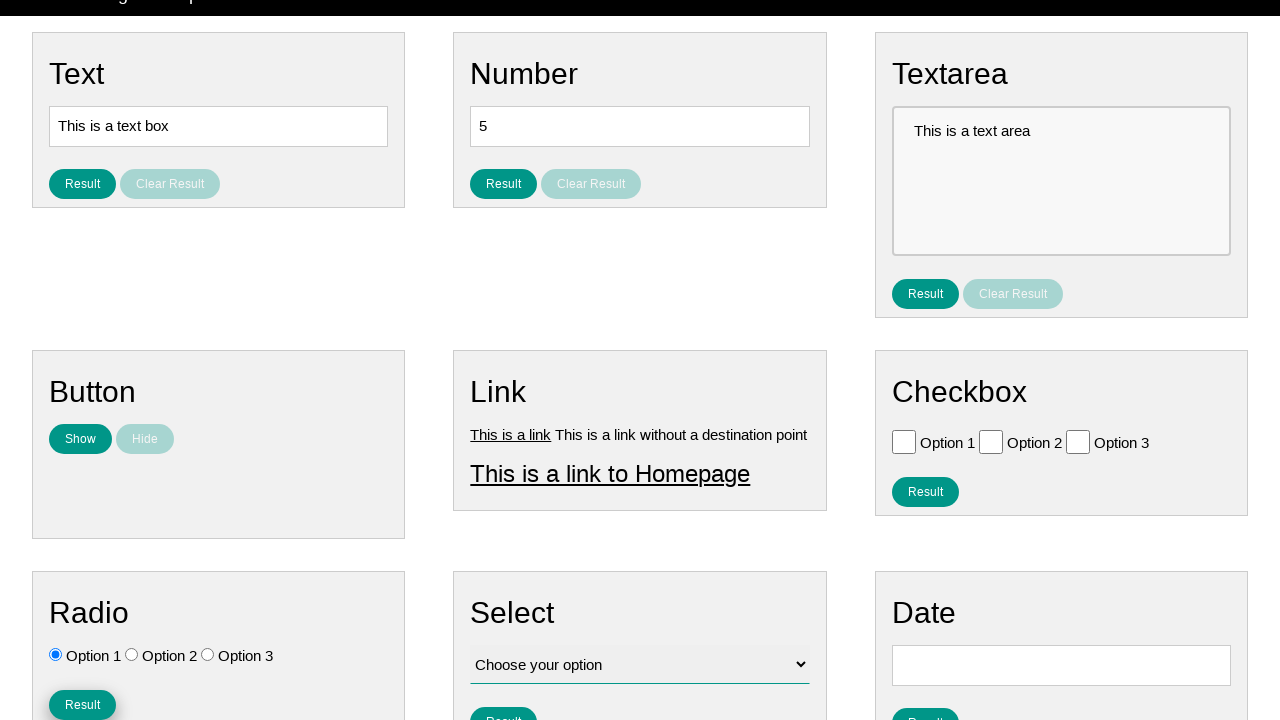

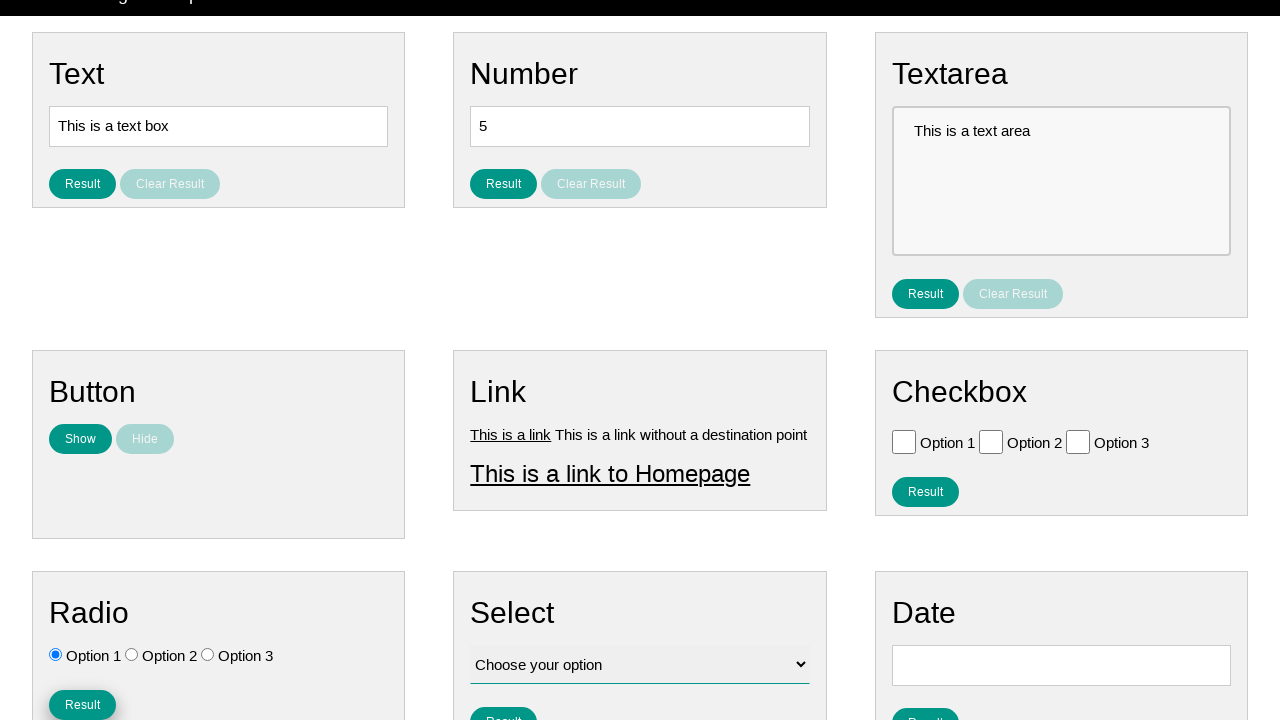